Submits a comment through a form and verifies the comment is displayed on the page

Starting URL: http://saucelabs.com/test/guinea-pig

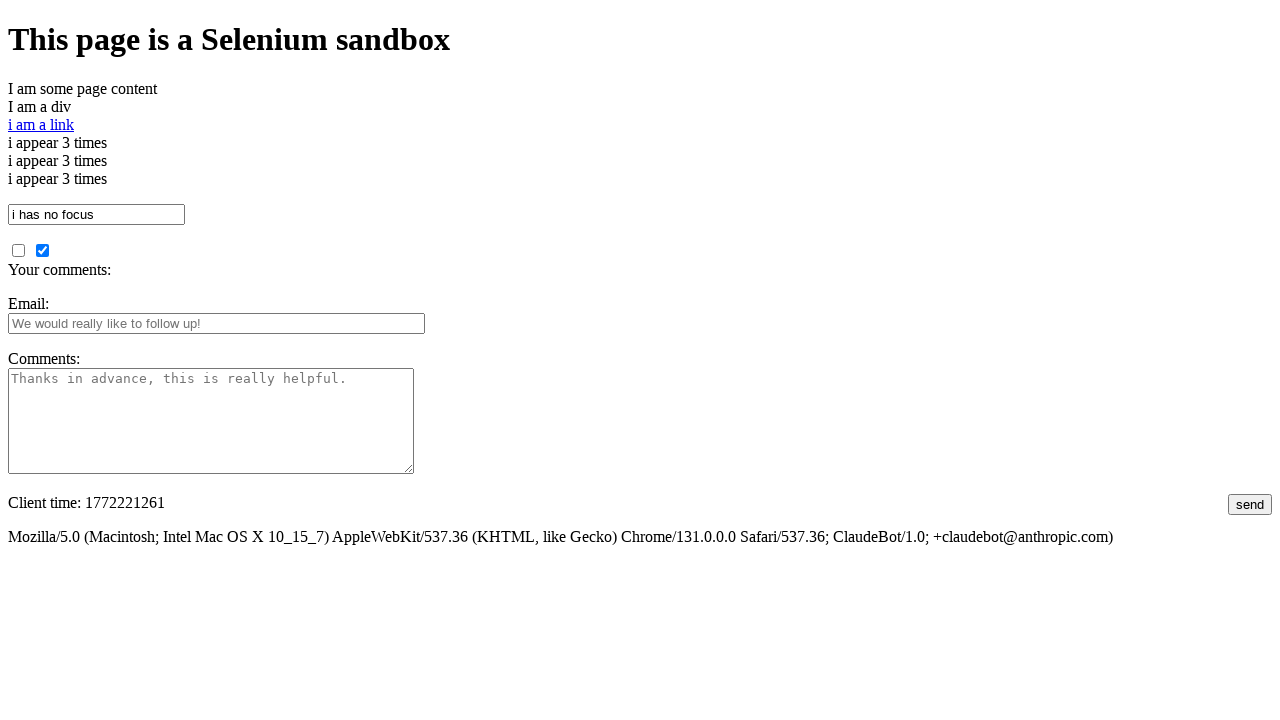

Filled comments field with 'This is a very insightful comment.' on #comments
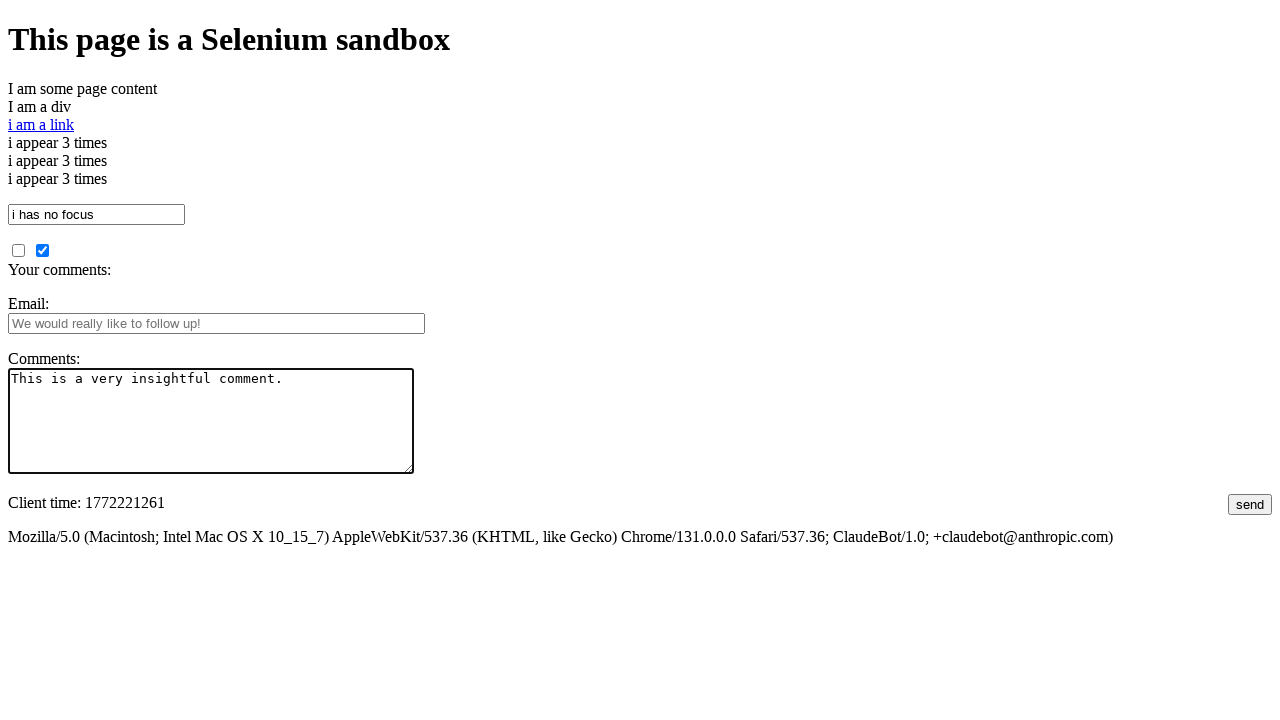

Clicked submit button to submit the comment form at (1250, 504) on #submit
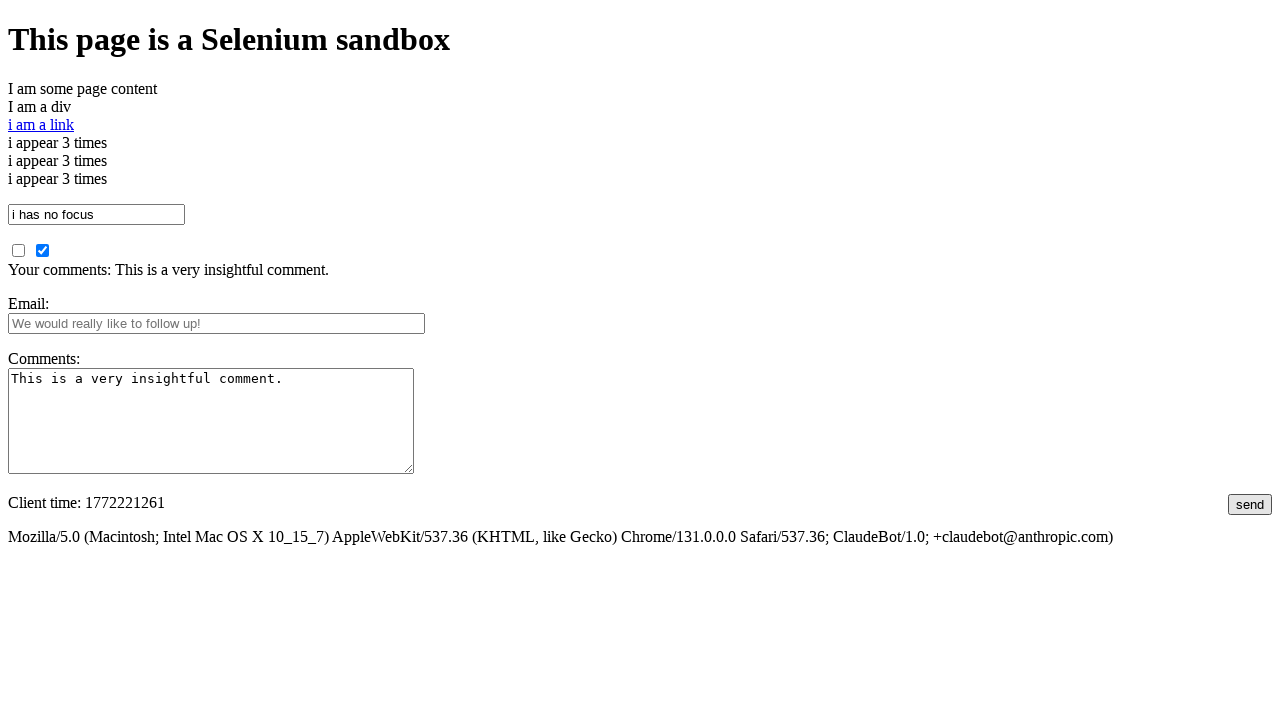

Comment display section loaded
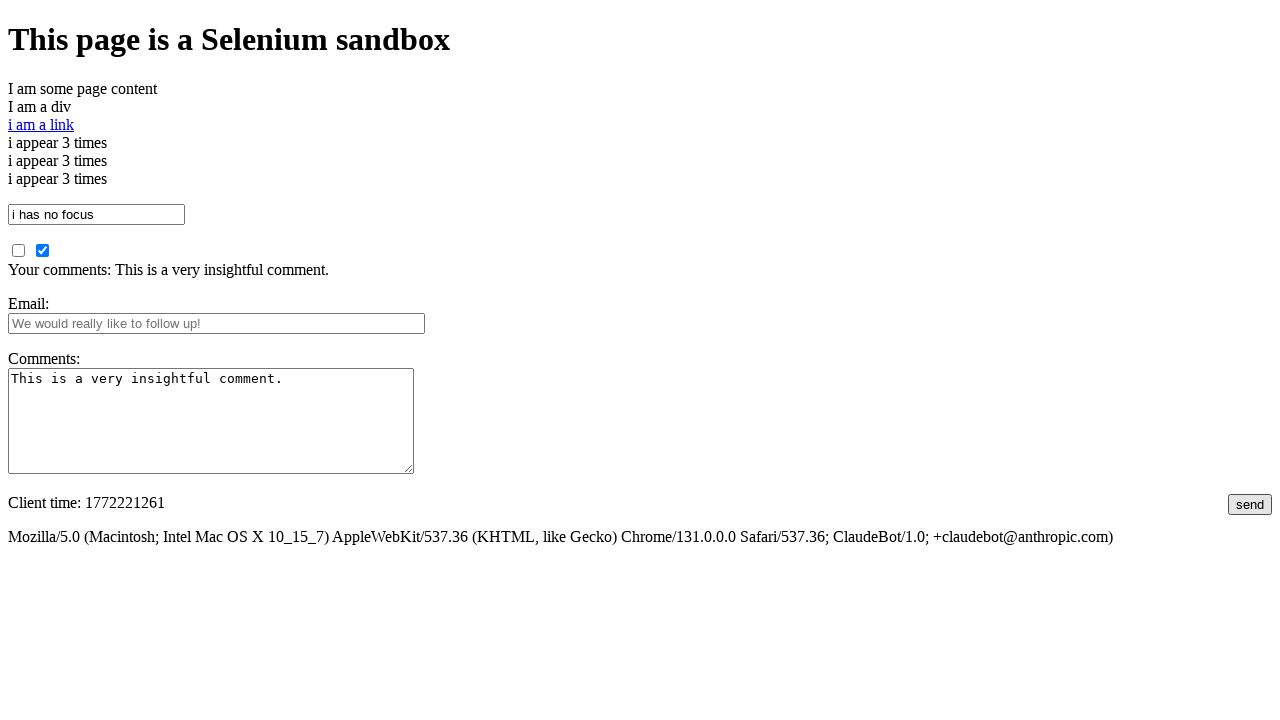

Retrieved displayed comment text
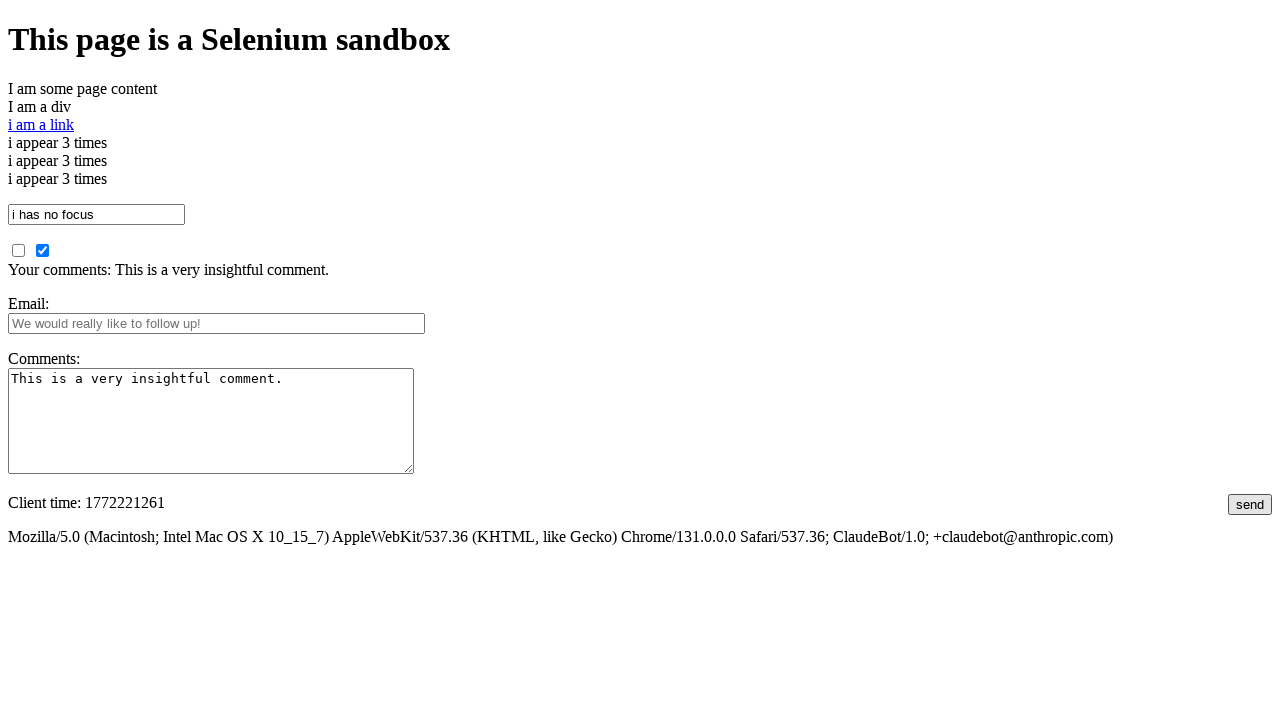

Verified comment is correctly displayed on the page
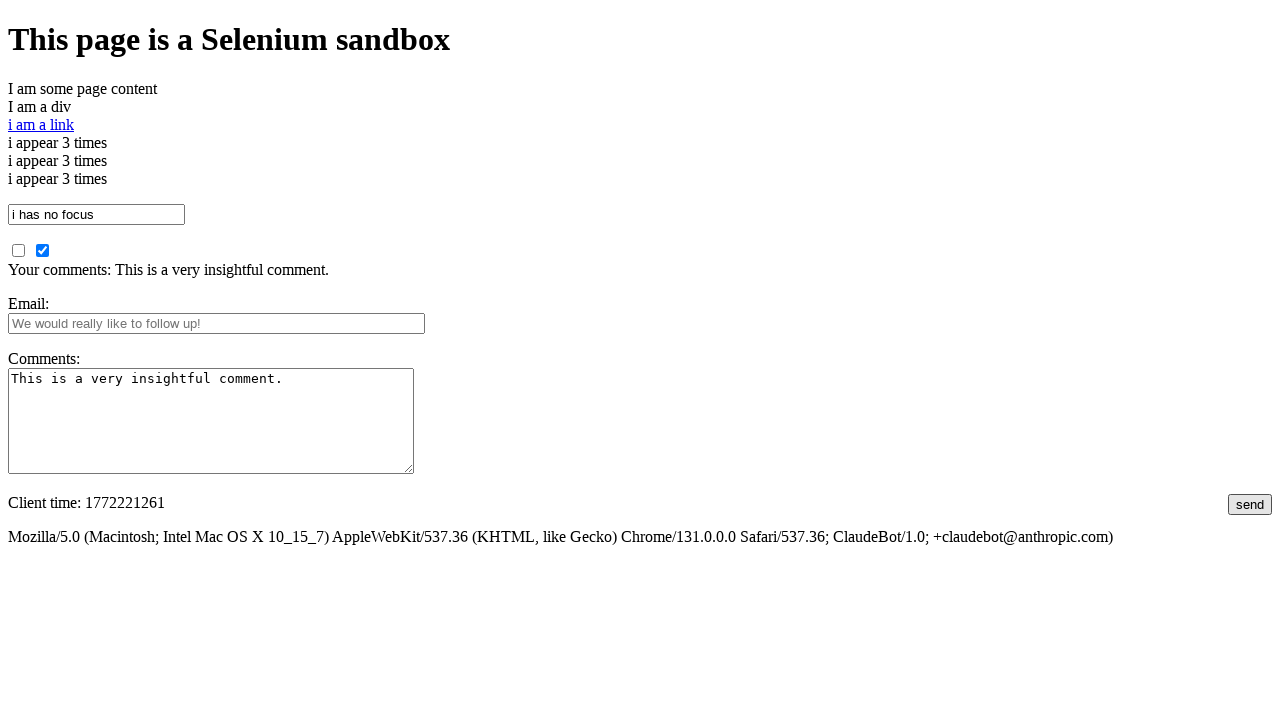

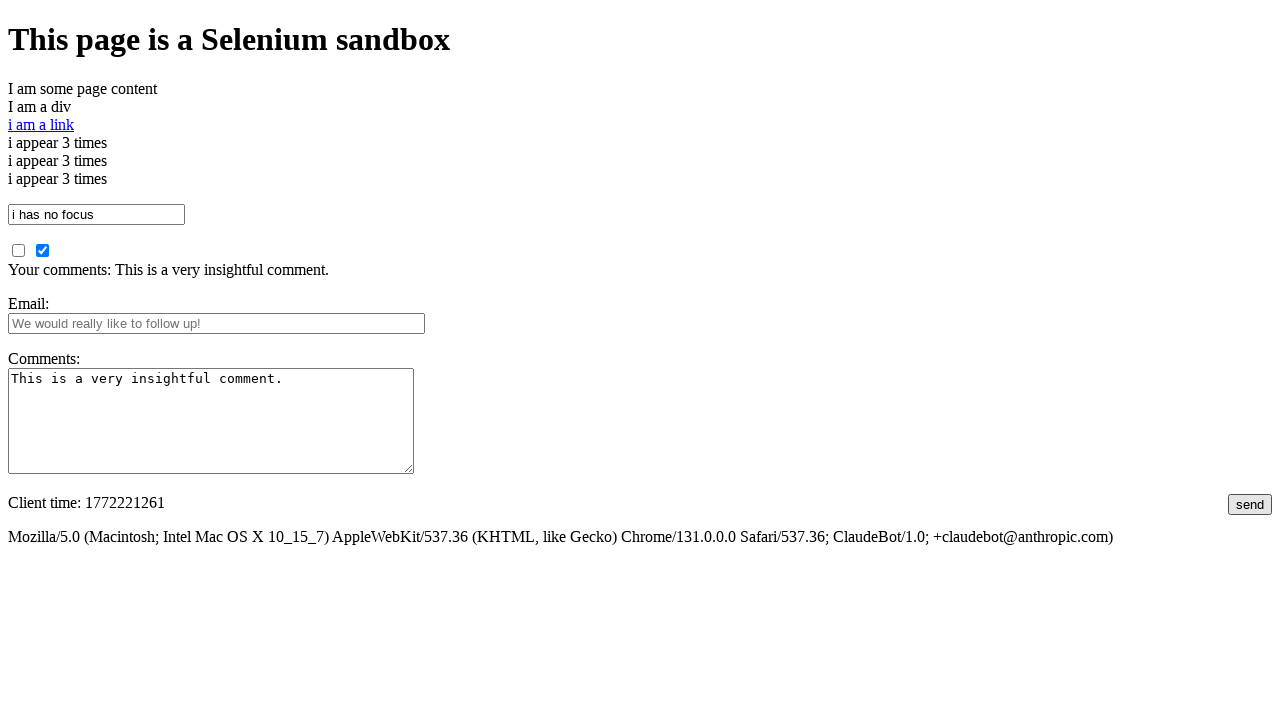